Tests iframe handling by switching to a frame and filling a text input field within that frame

Starting URL: https://ui.vision/demo/webtest/frames/

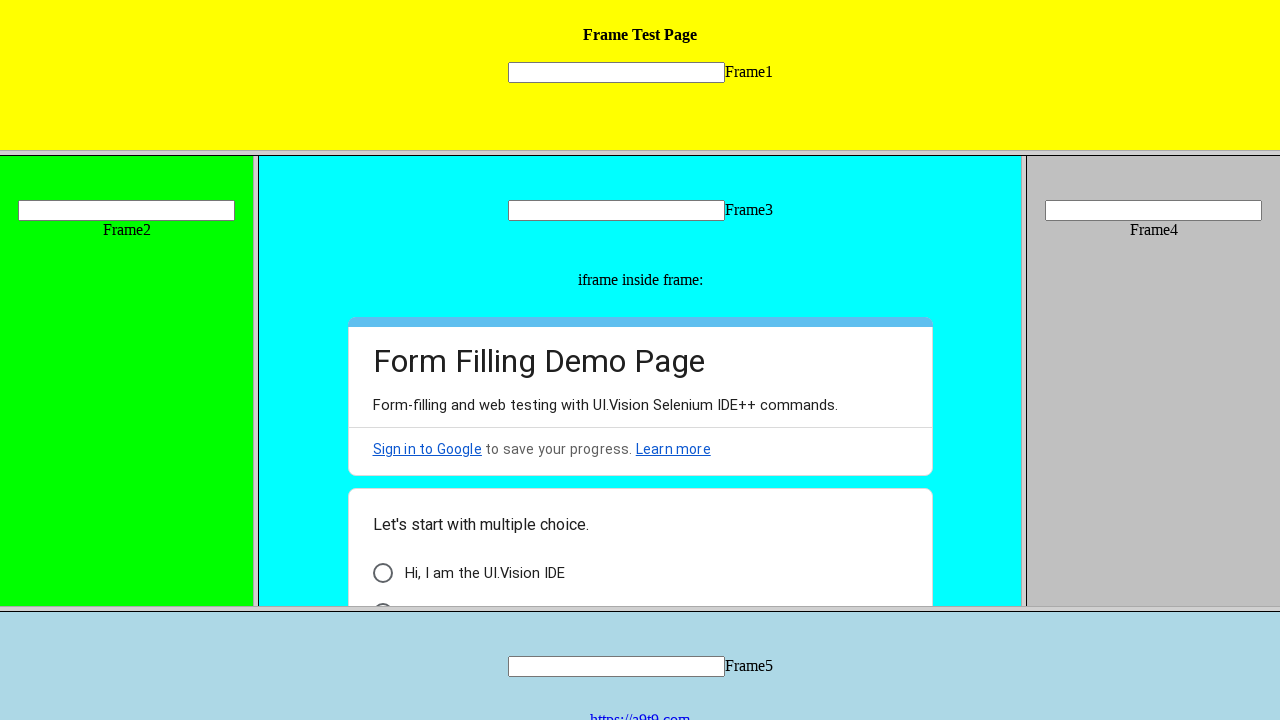

Located iframe with src='frame_1.html'
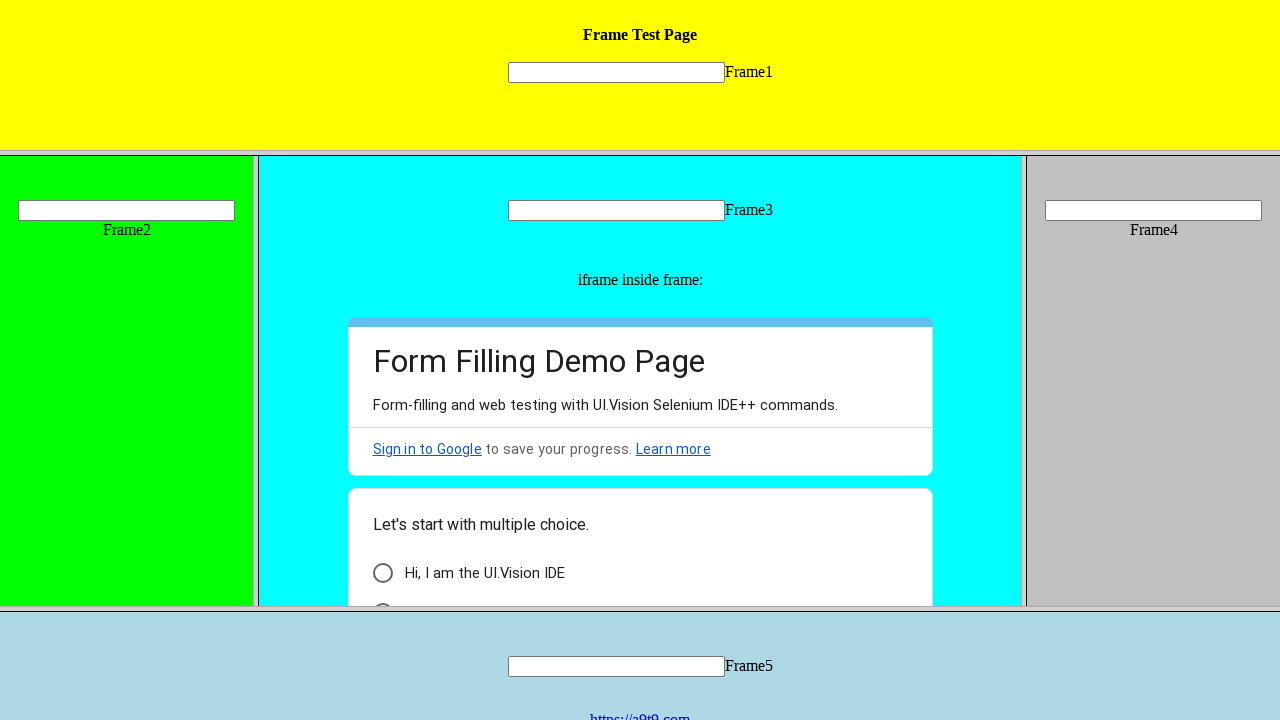

Filled text input field within iframe with 'Hello from Playwright' on frame[src='frame_1.html'] >> internal:control=enter-frame >> input[name='mytext1
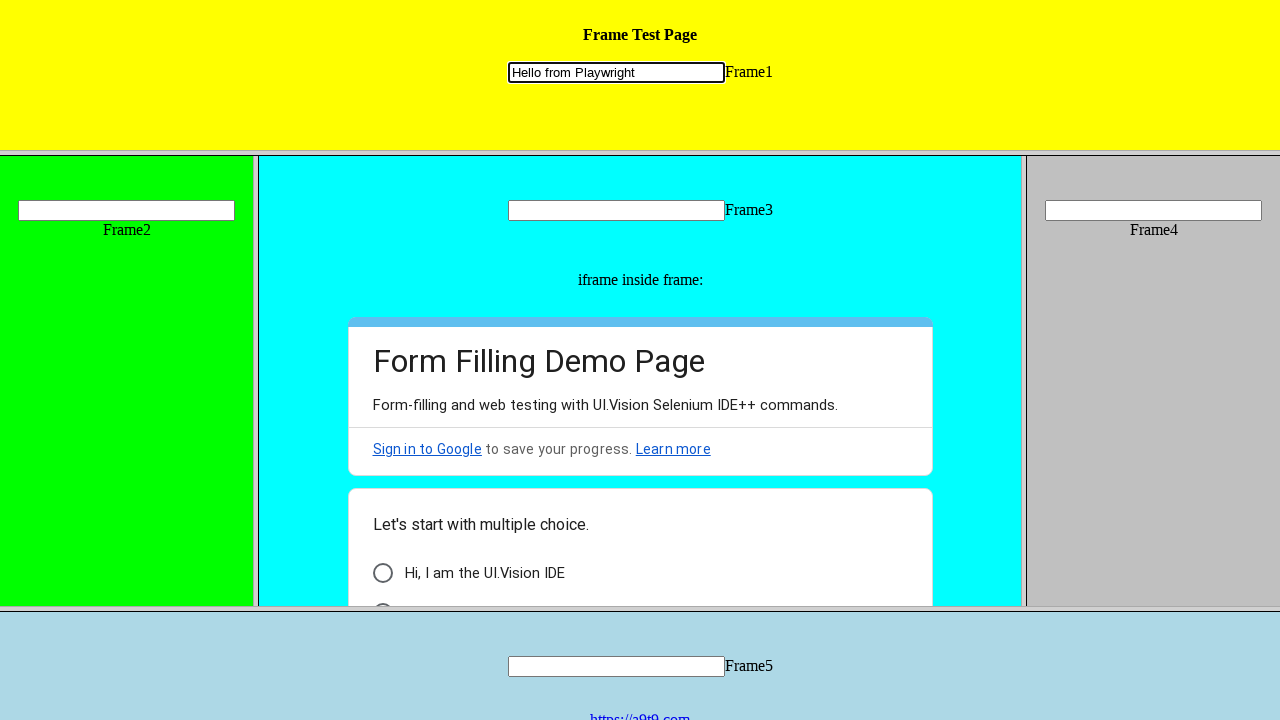

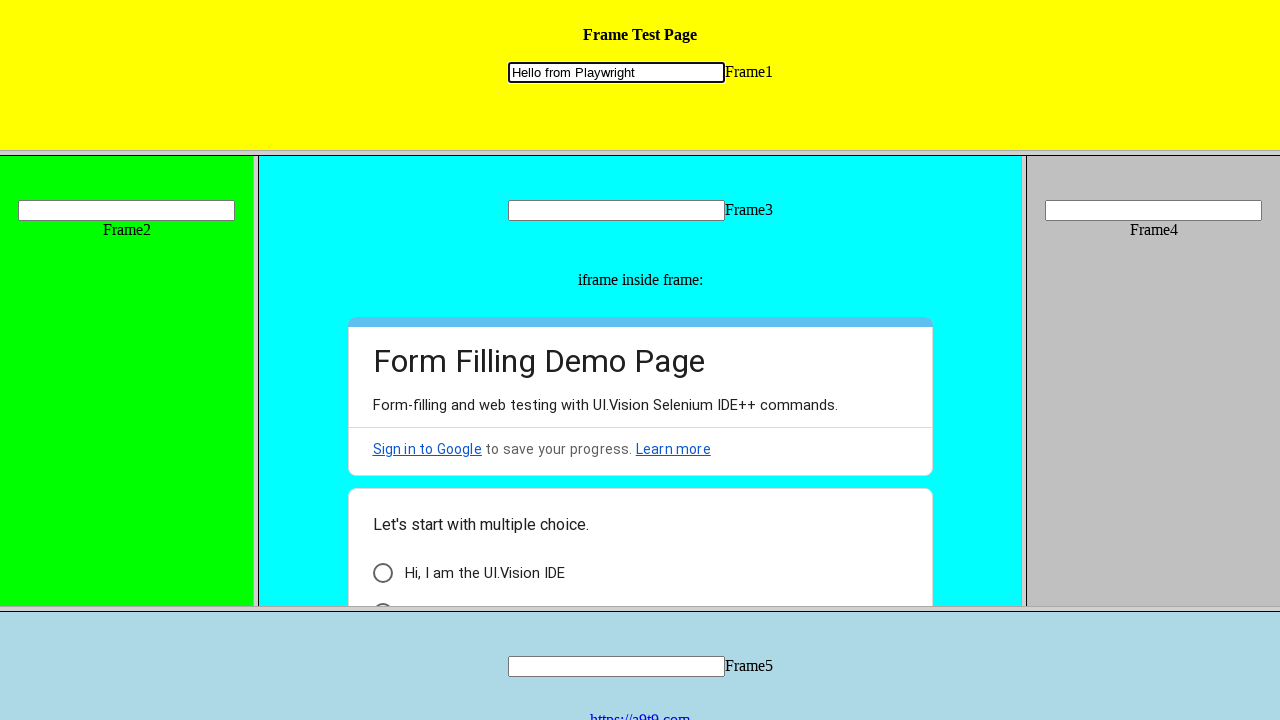